Tests drag and drop functionality by dragging an element and dropping it onto a target droppable area within an iframe

Starting URL: https://jqueryui.com/droppable/

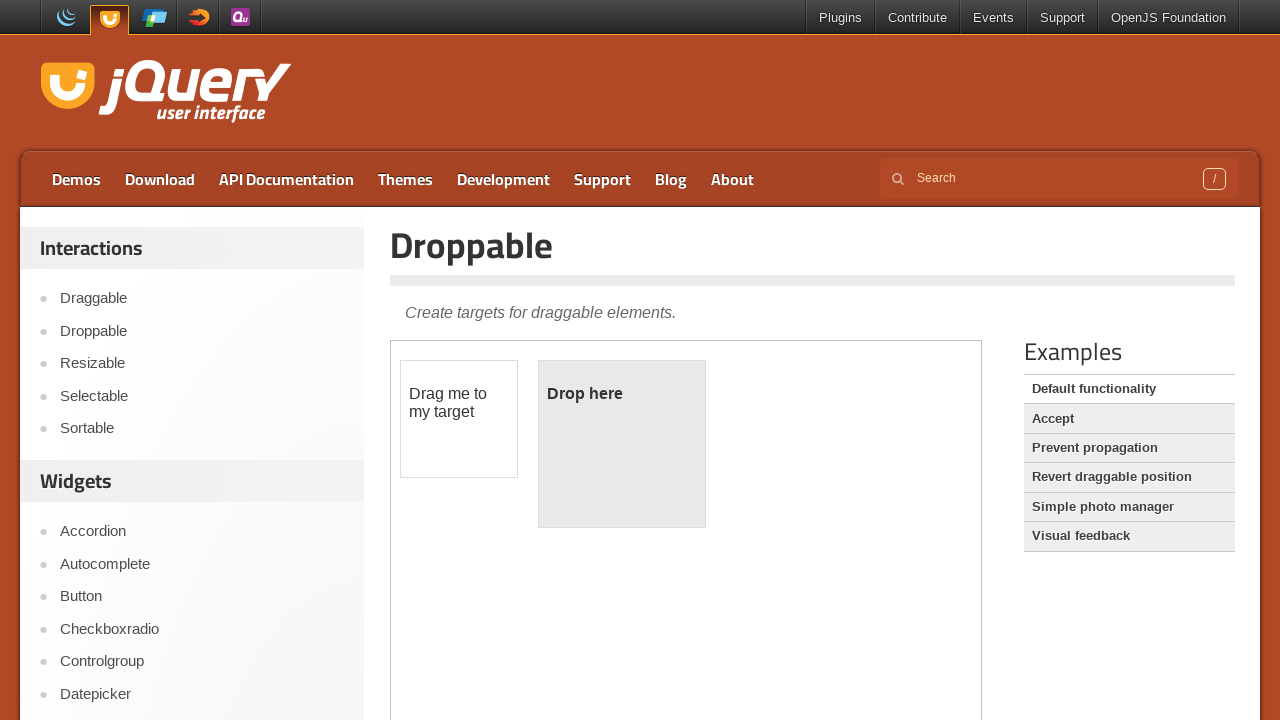

Located the iframe containing the drag and drop demo
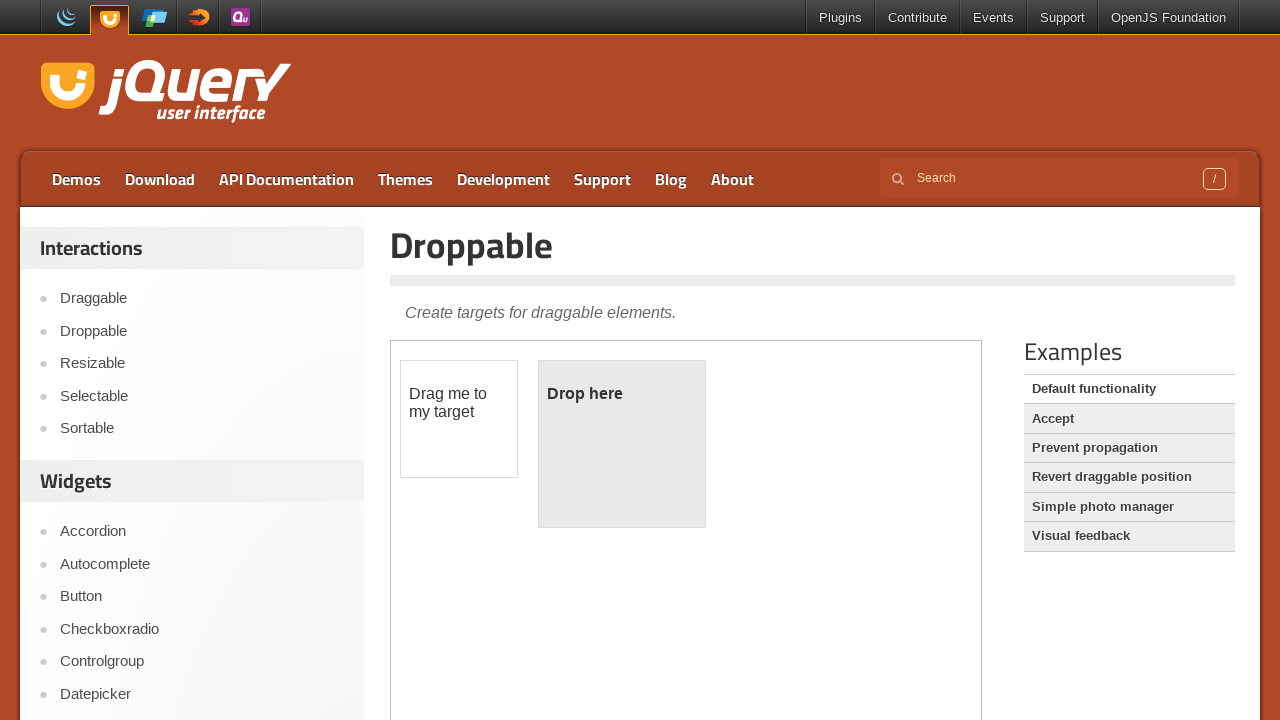

Dragged draggable element and dropped it onto droppable target area at (622, 444)
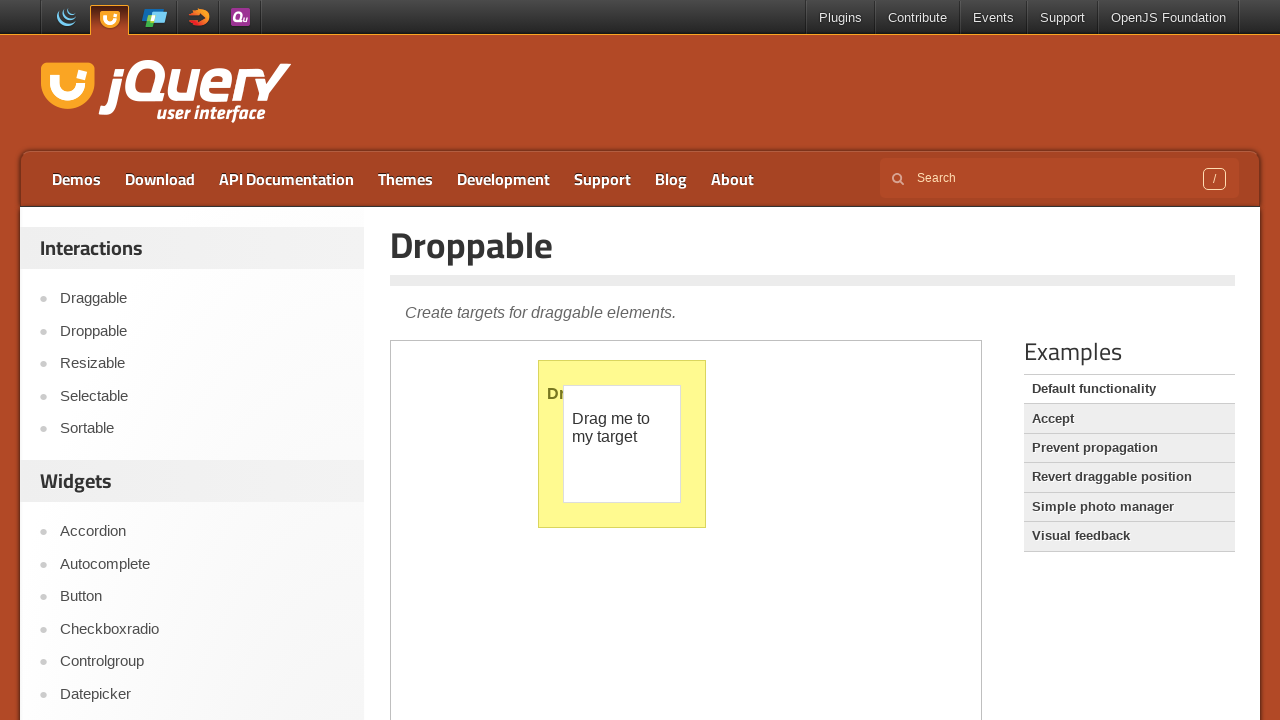

Waited 500ms for drag and drop action to complete
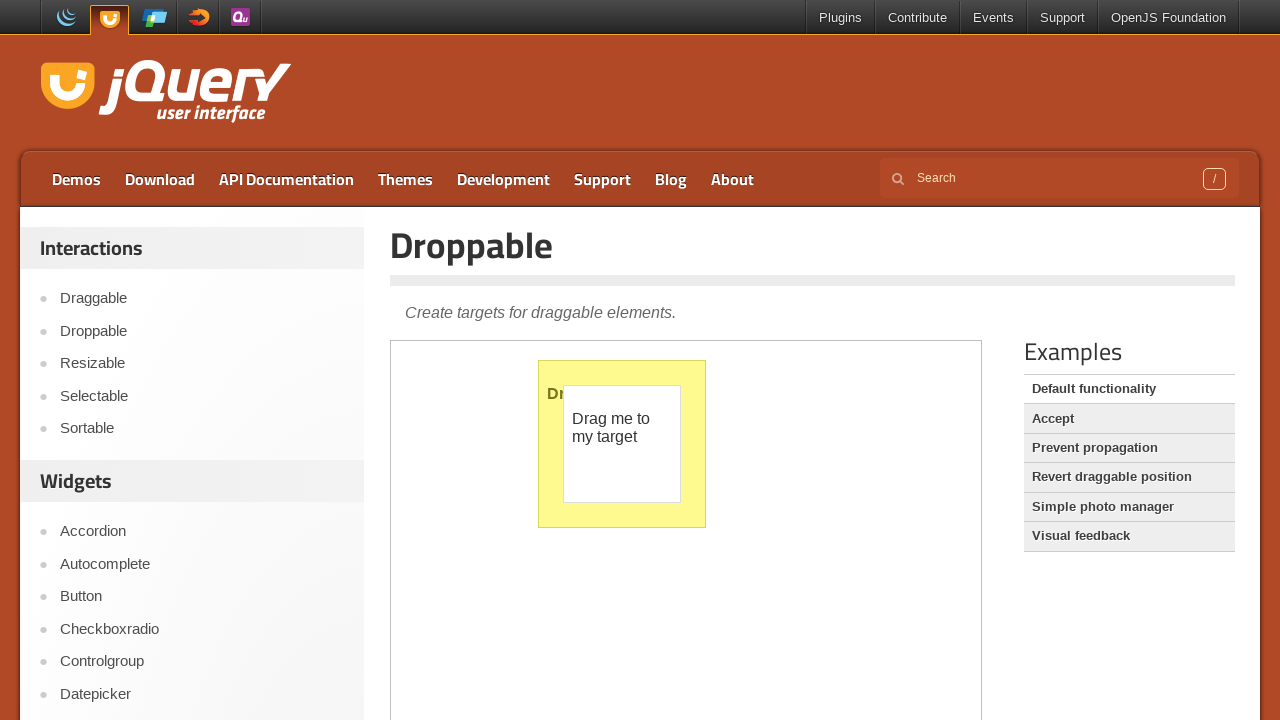

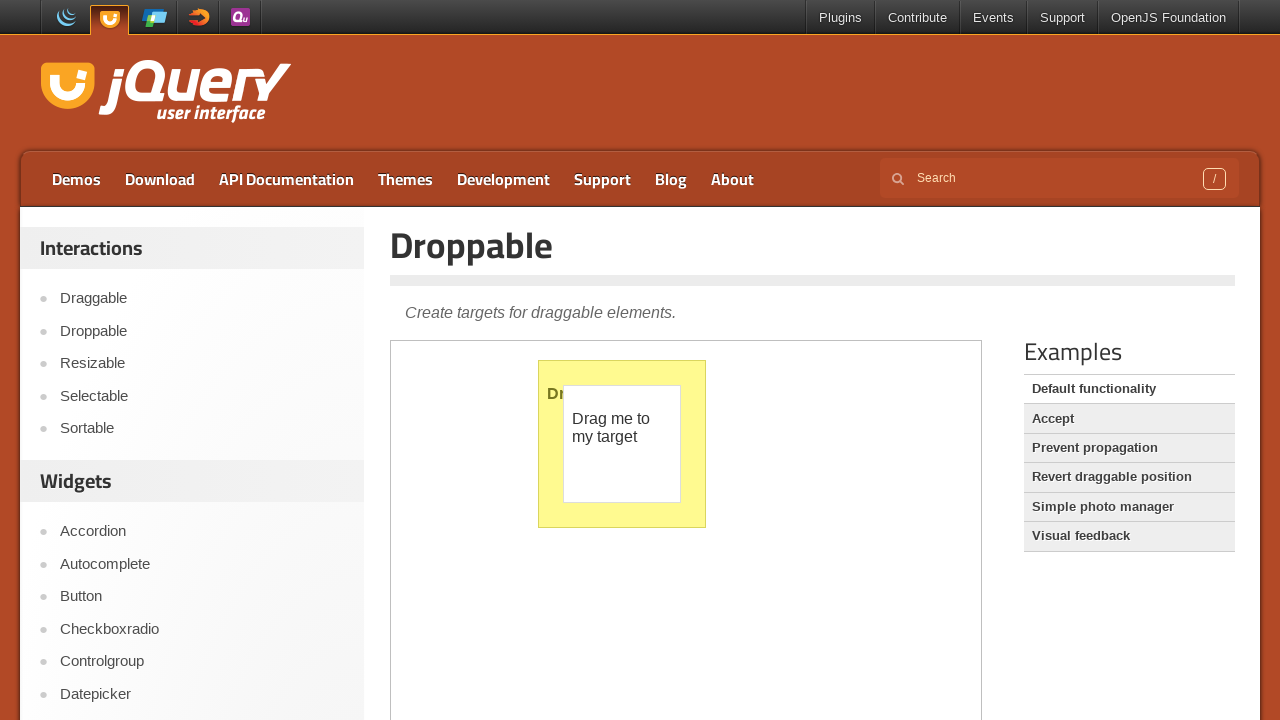